Tests browser navigation controls including refresh, back, forward, and clicking a navigation link

Starting URL: https://practice.expandtesting.com/login

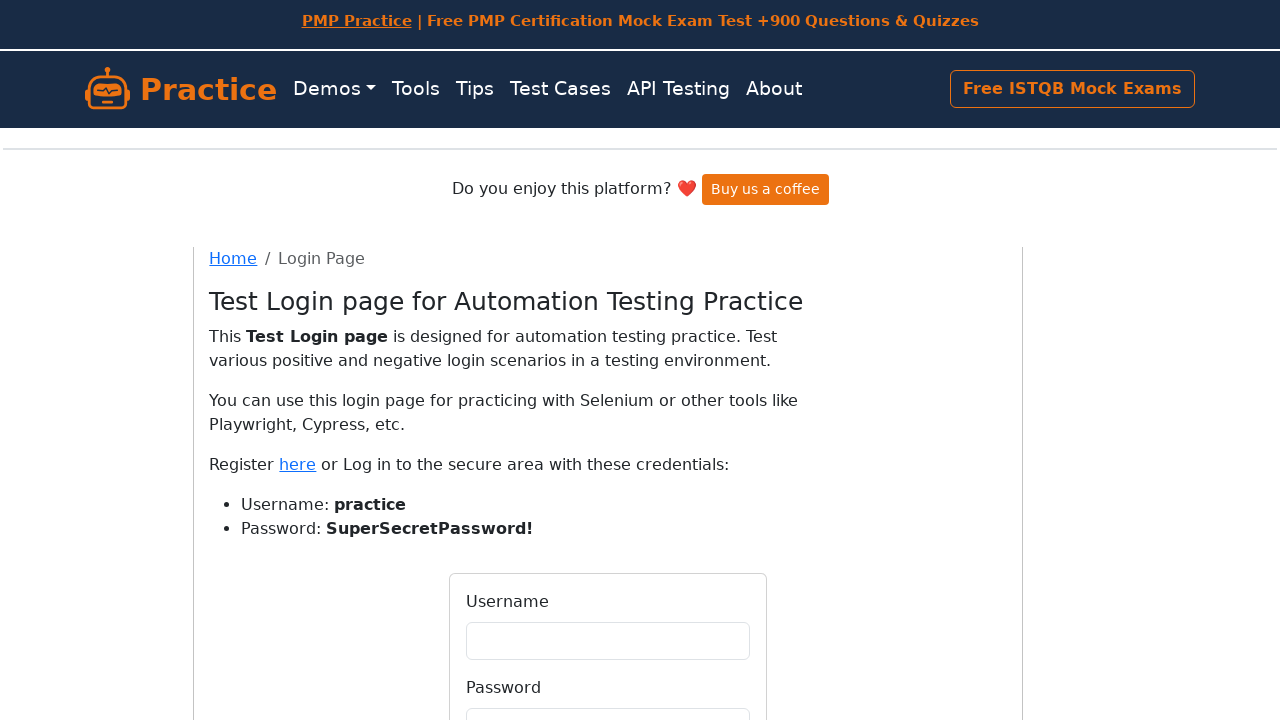

Refreshed the login page
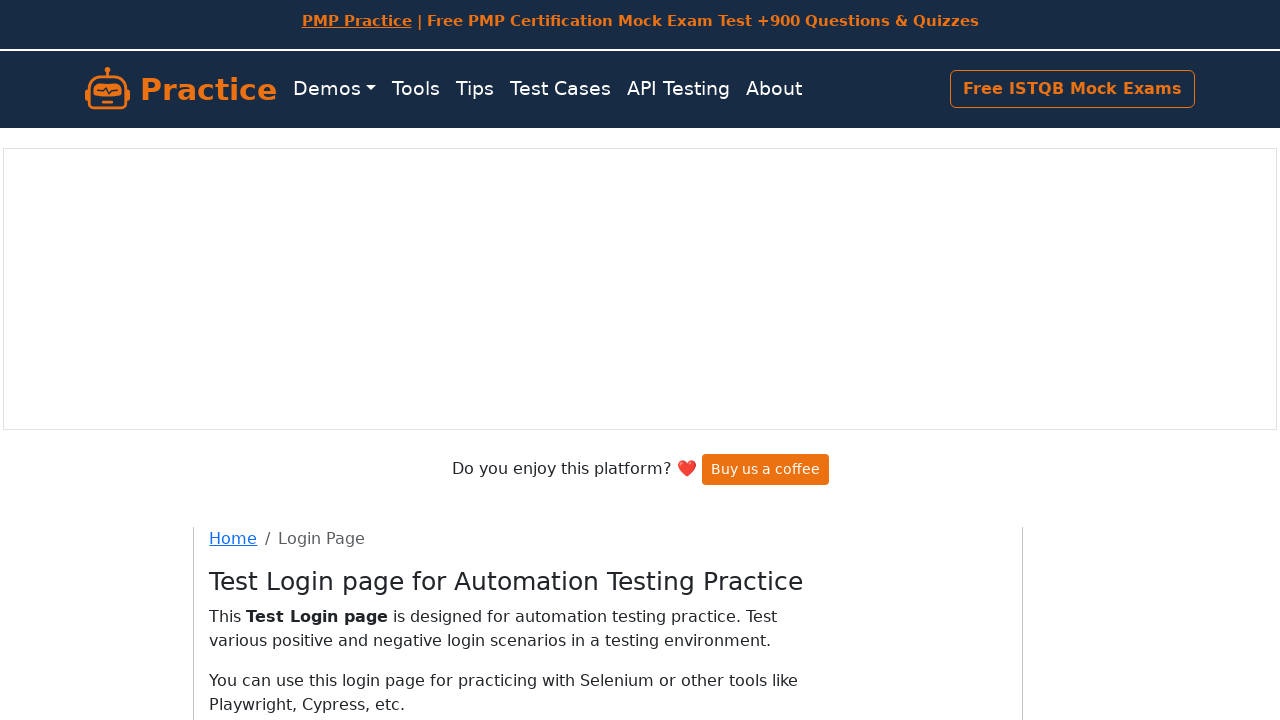

Clicked navigation link in main navbar at (416, 89) on xpath=//div[@id='main-navbar']/ul[1]/li[2]/a
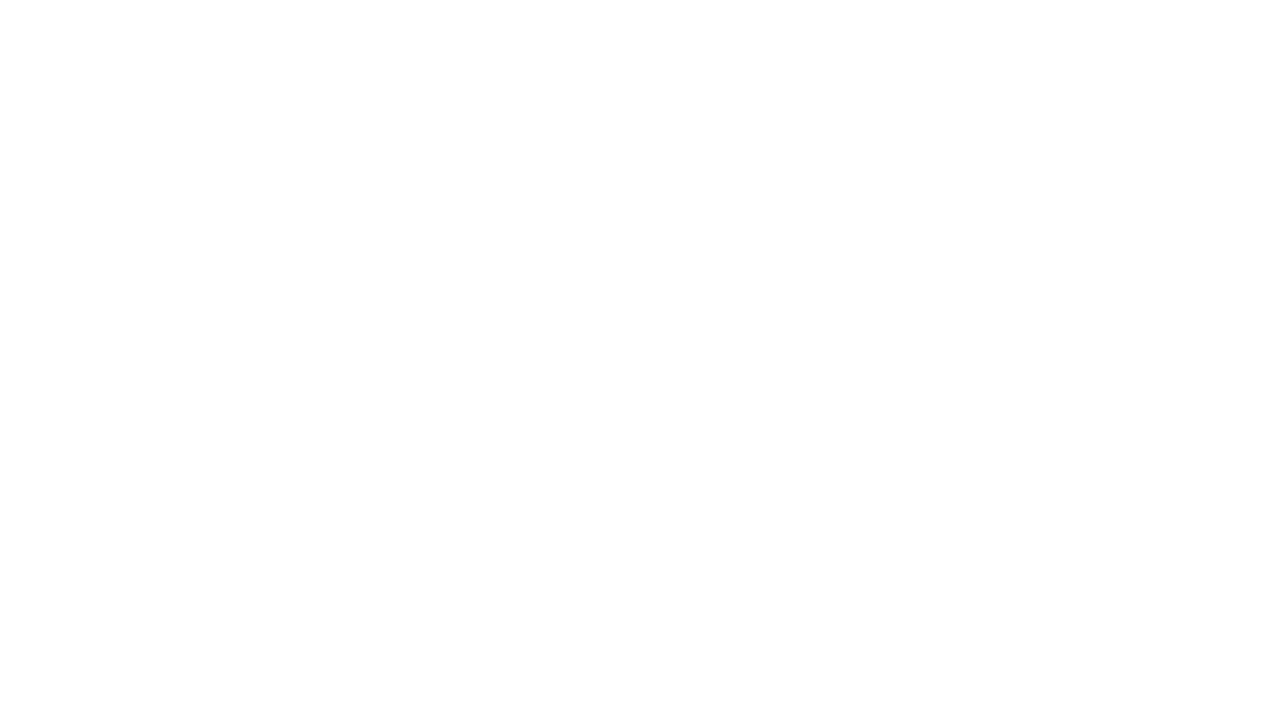

Navigated back to previous page
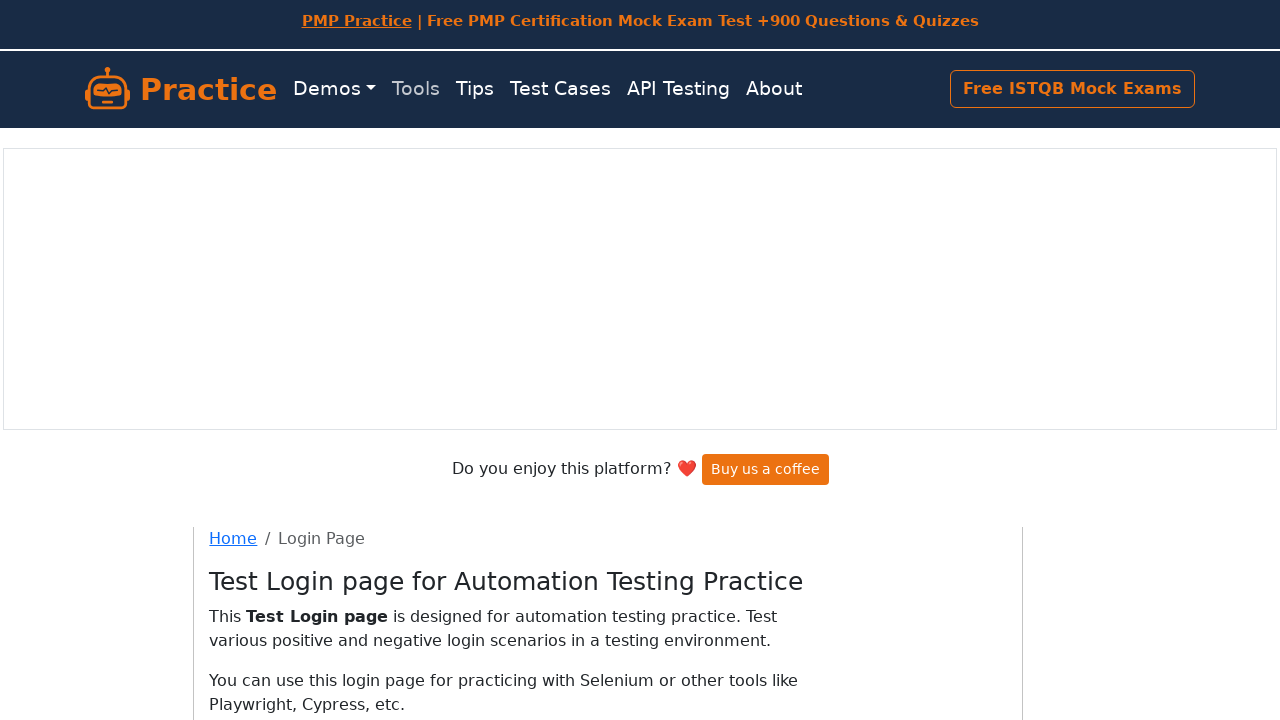

Navigated forward to the page after going back
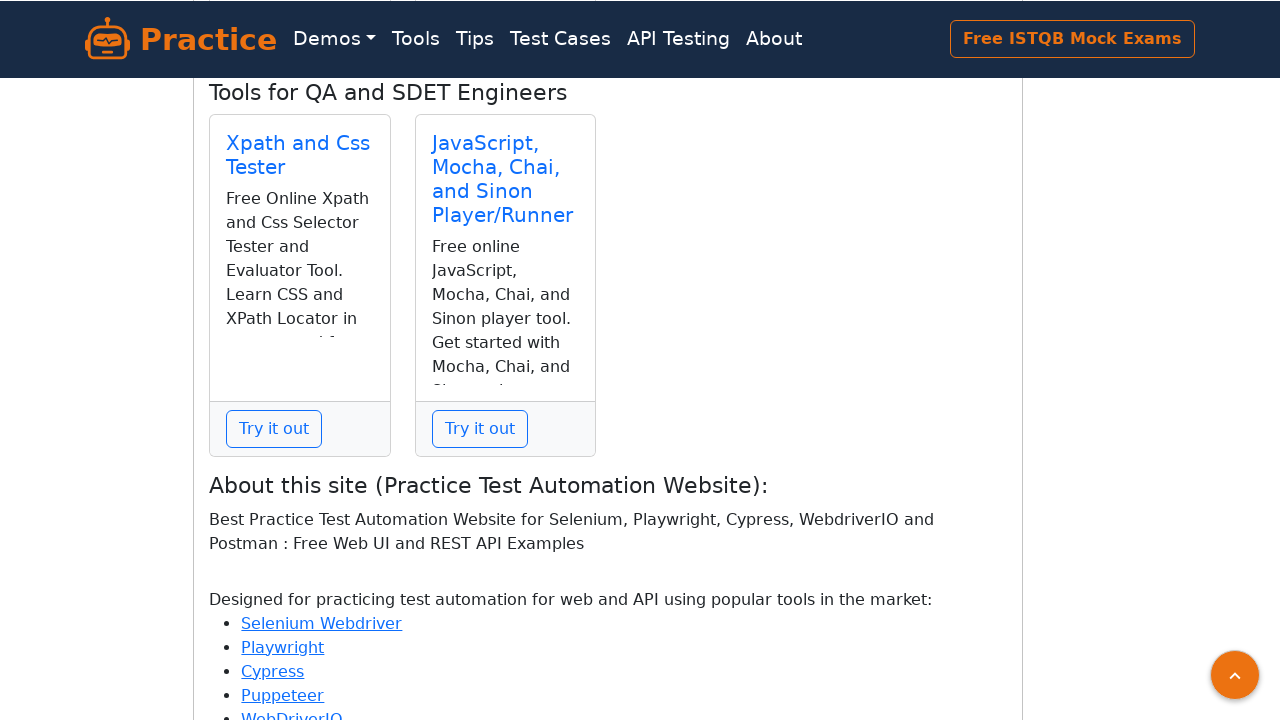

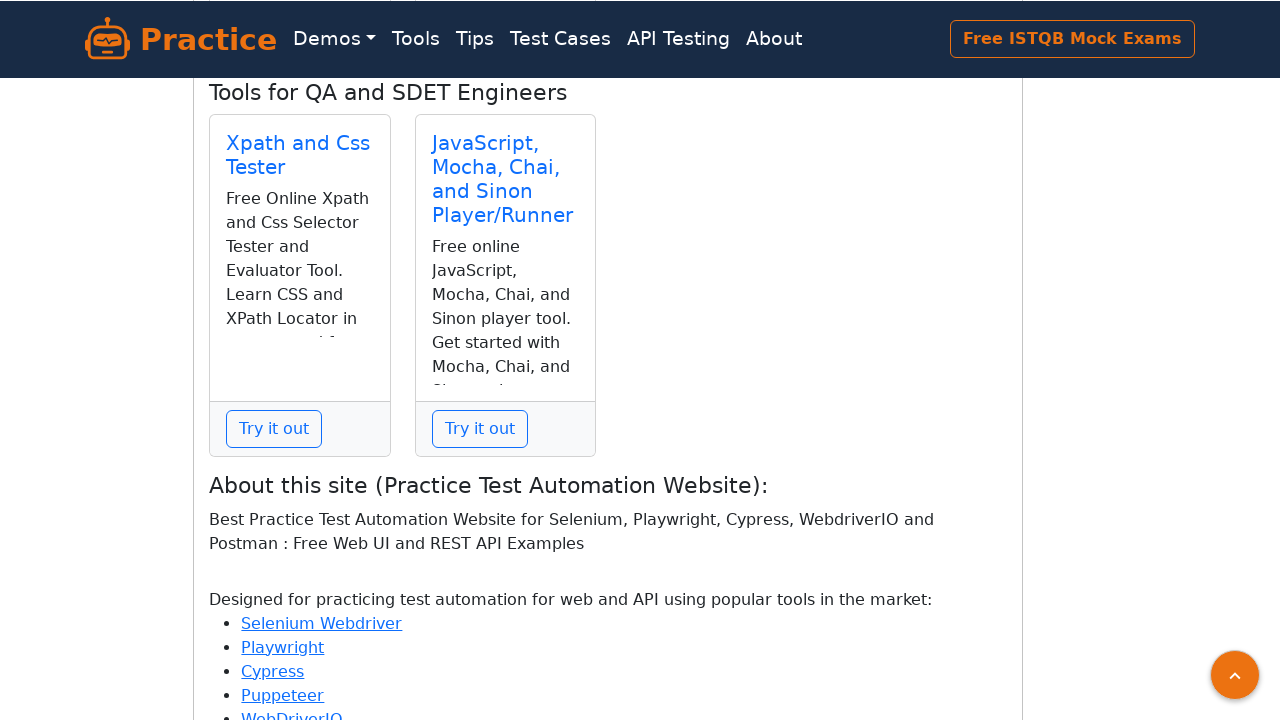